Tests JavaScript alert popup handling by clicking a button that triggers an alert, dismissing the alert dialog, and verifying the result message is displayed correctly.

Starting URL: https://the-internet.herokuapp.com/javascript_alerts

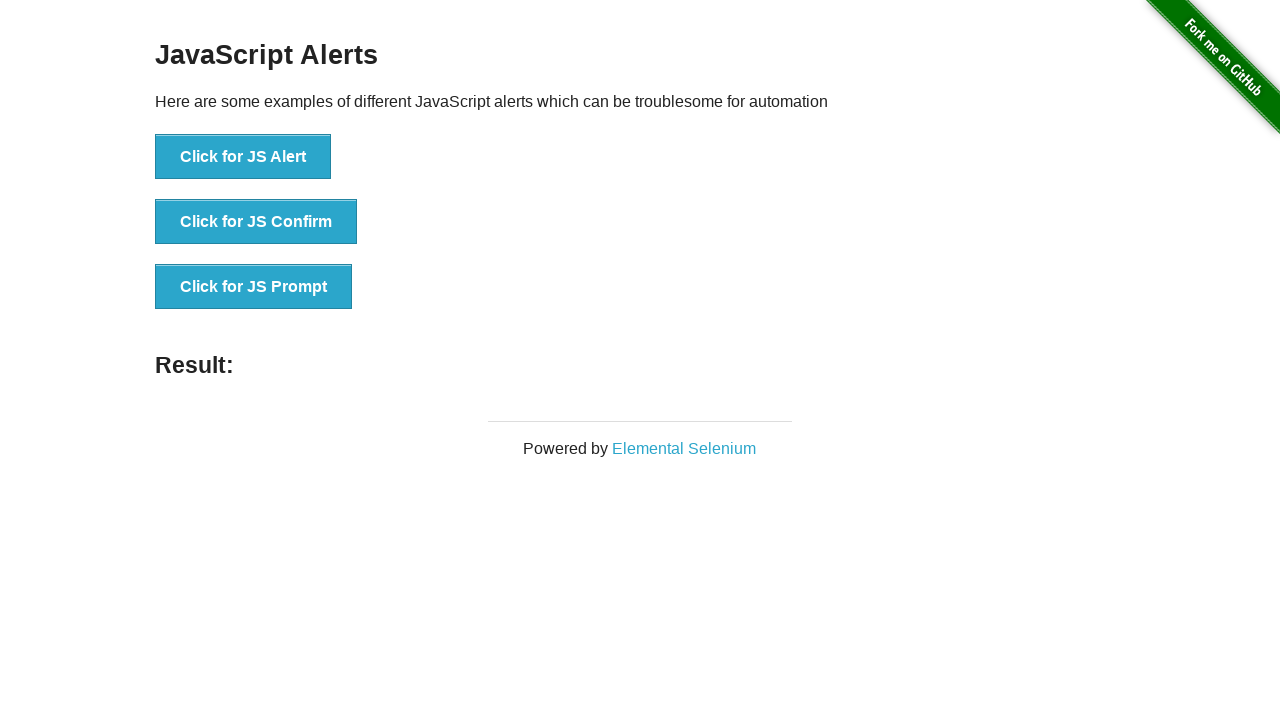

Set up dialog handler to dismiss alert when it appears
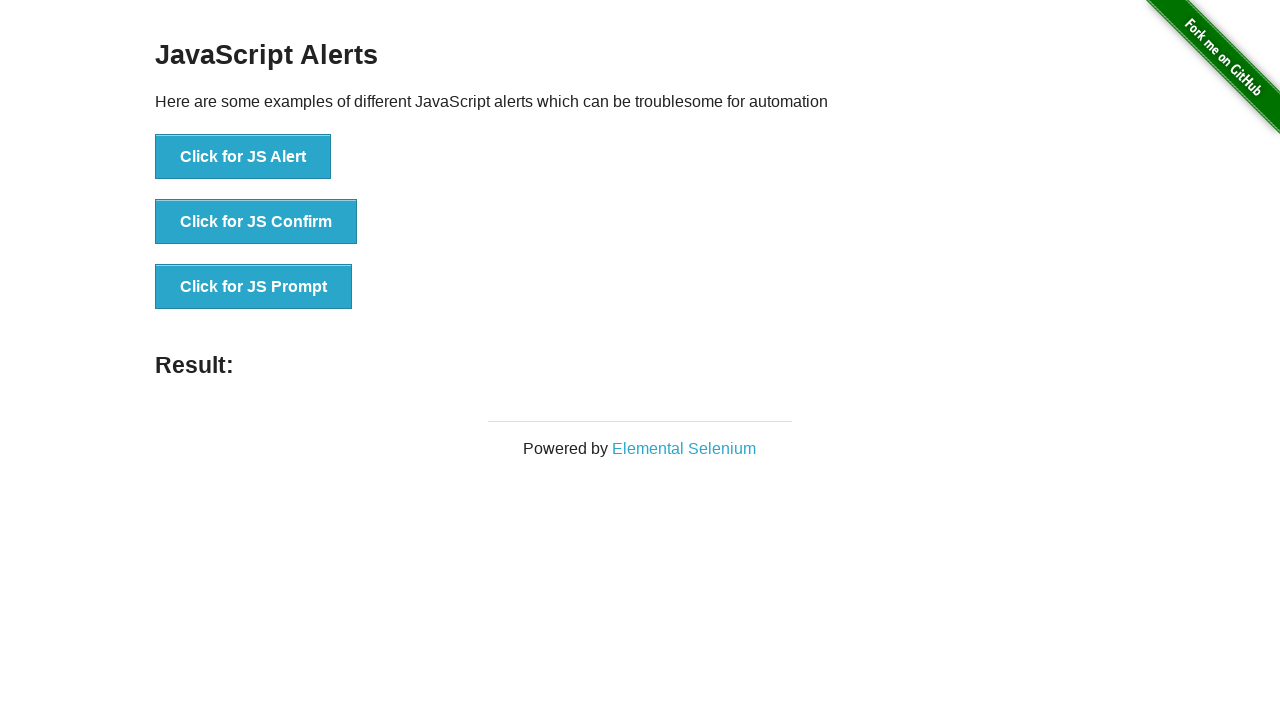

Clicked button to trigger JavaScript alert popup at (243, 157) on xpath=//button[@onclick='jsAlert()']
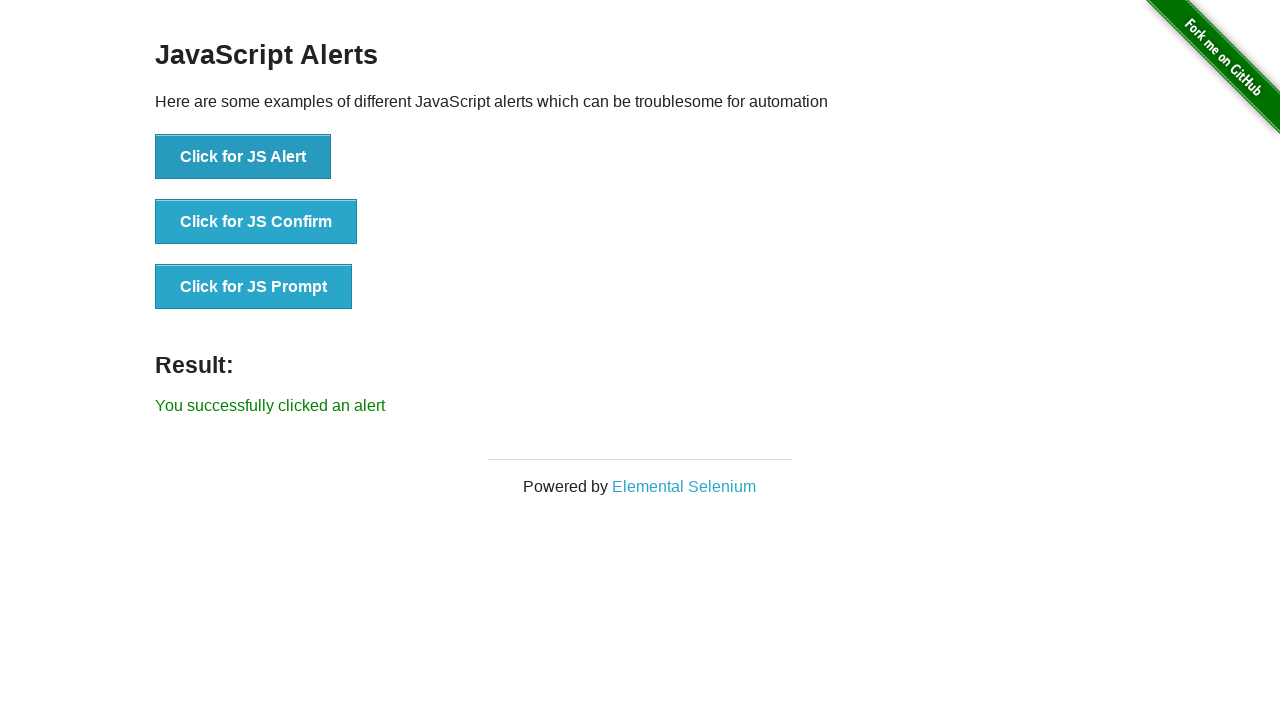

Result message element appeared after dismissing alert
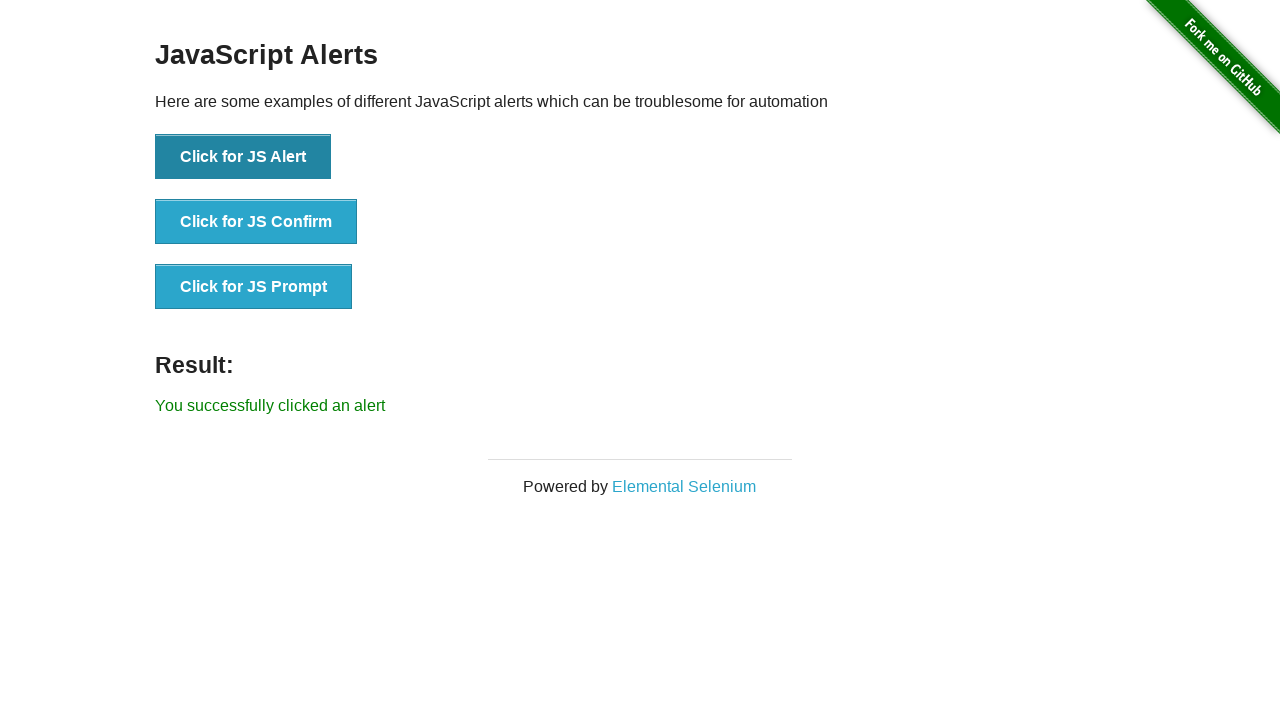

Retrieved result message text: 'You successfully clicked an alert'
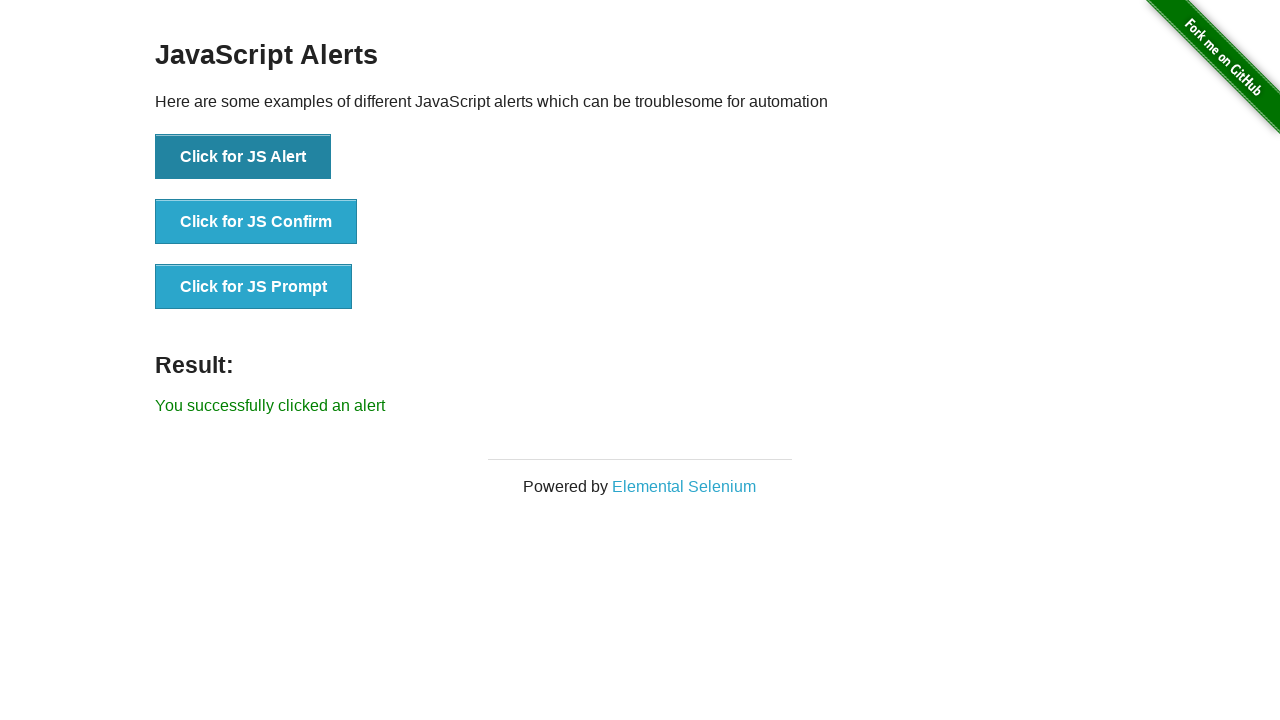

Verified result message matches expected text
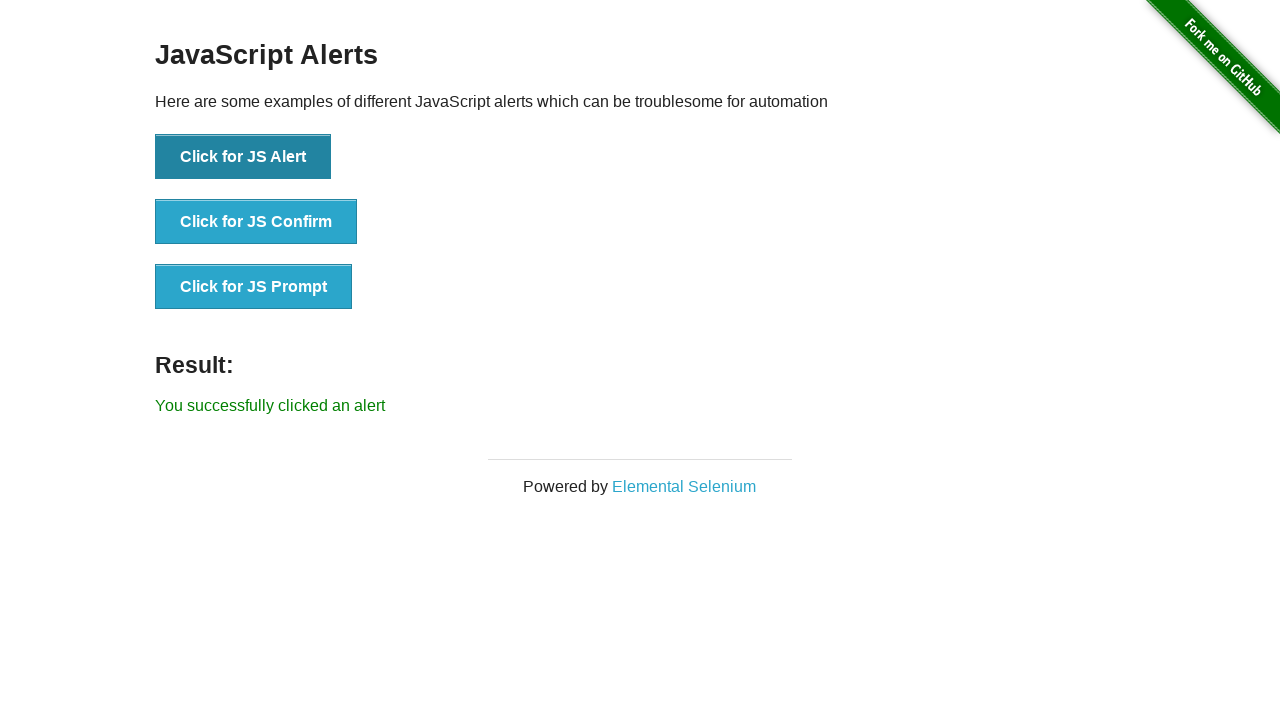

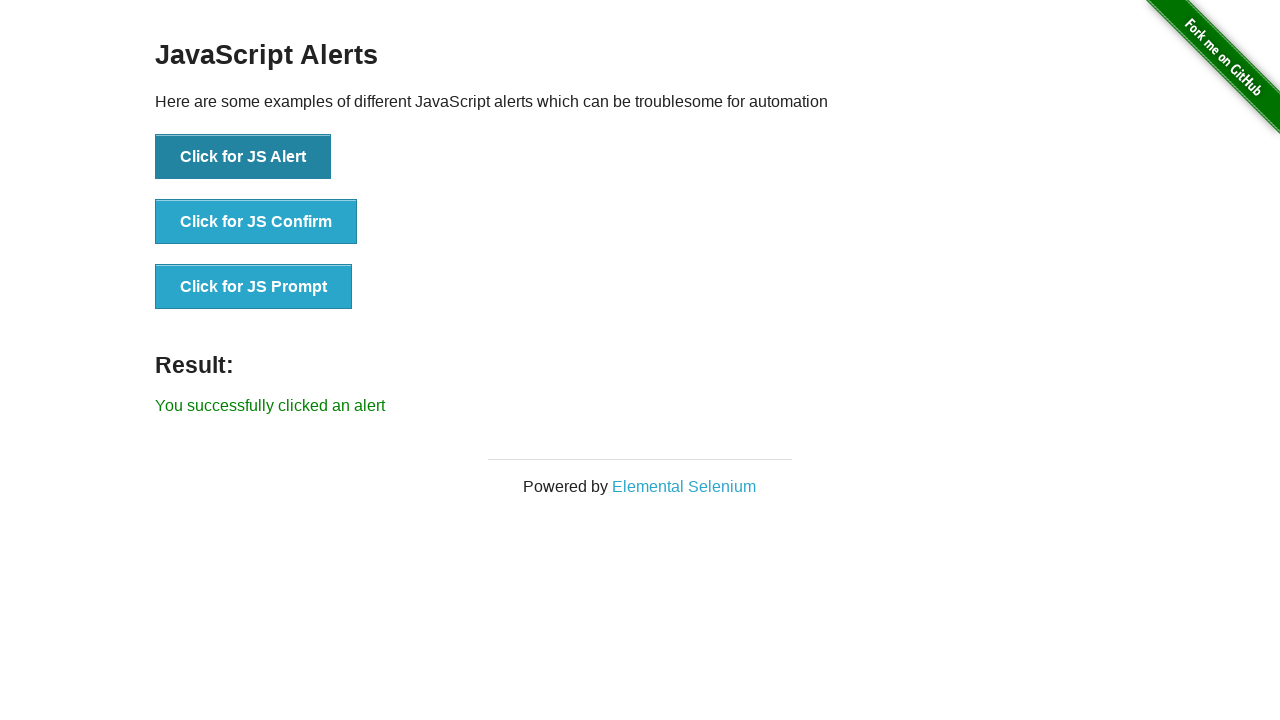